Tests window handling including opening new windows and switching between them

Starting URL: https://leafground.com/window.xhtml

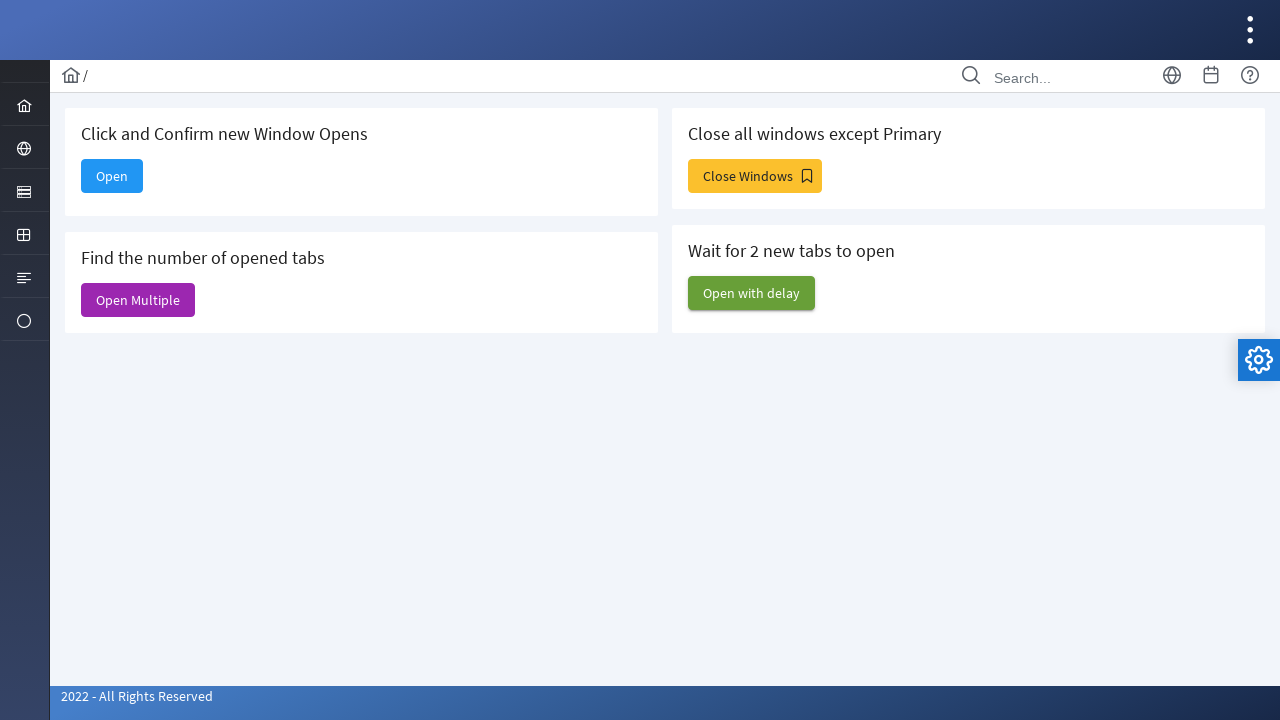

Clicked button to open new window at (112, 176) on #j_idt88\:new
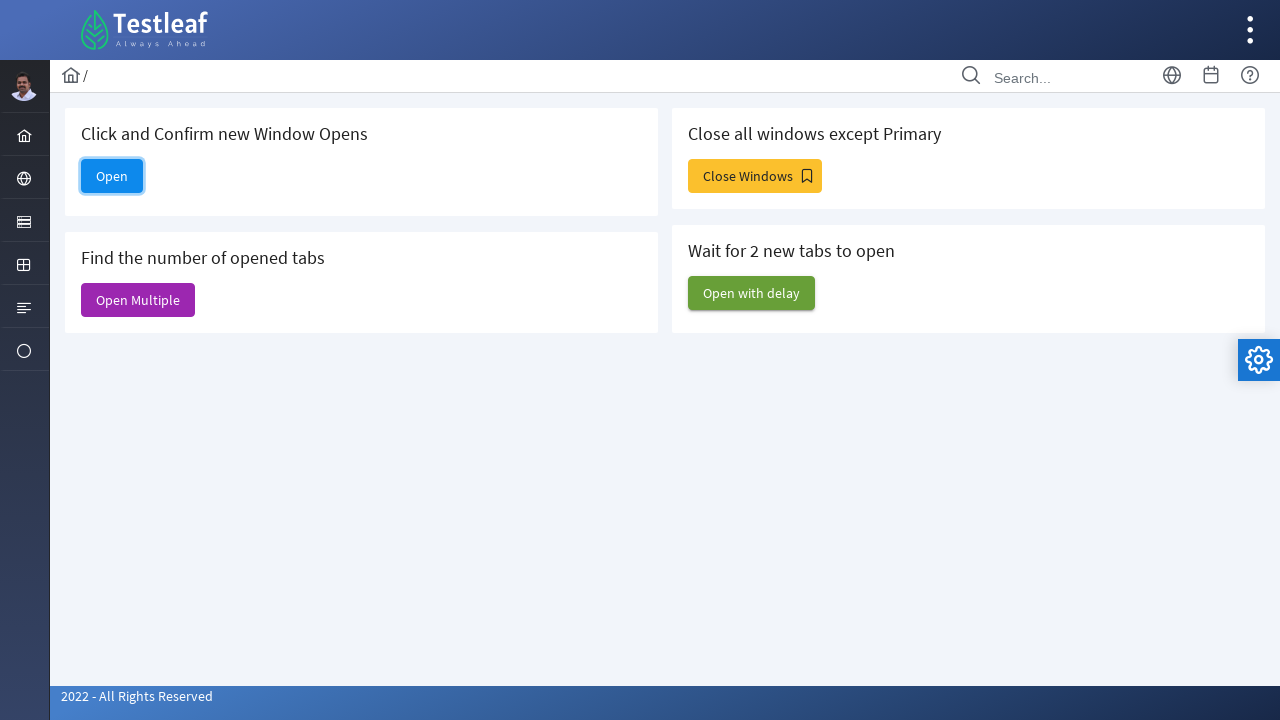

New window popup captured
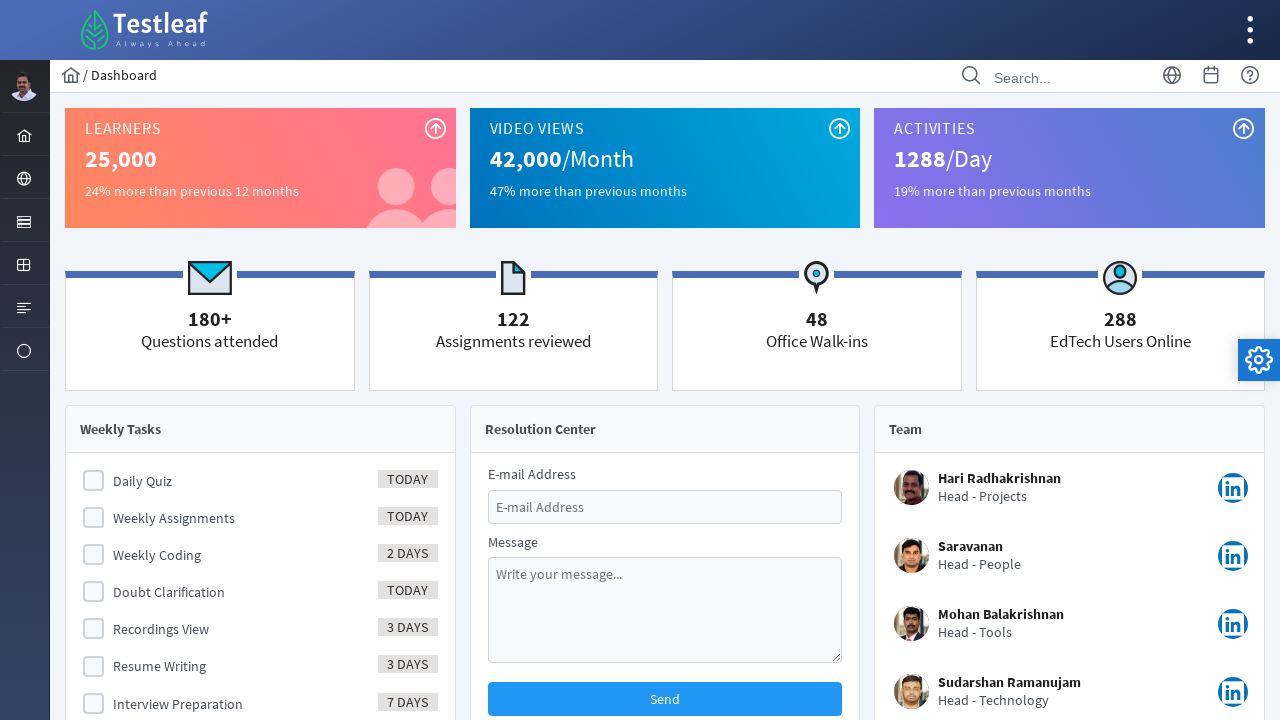

Retrieved new window title: Dashboard
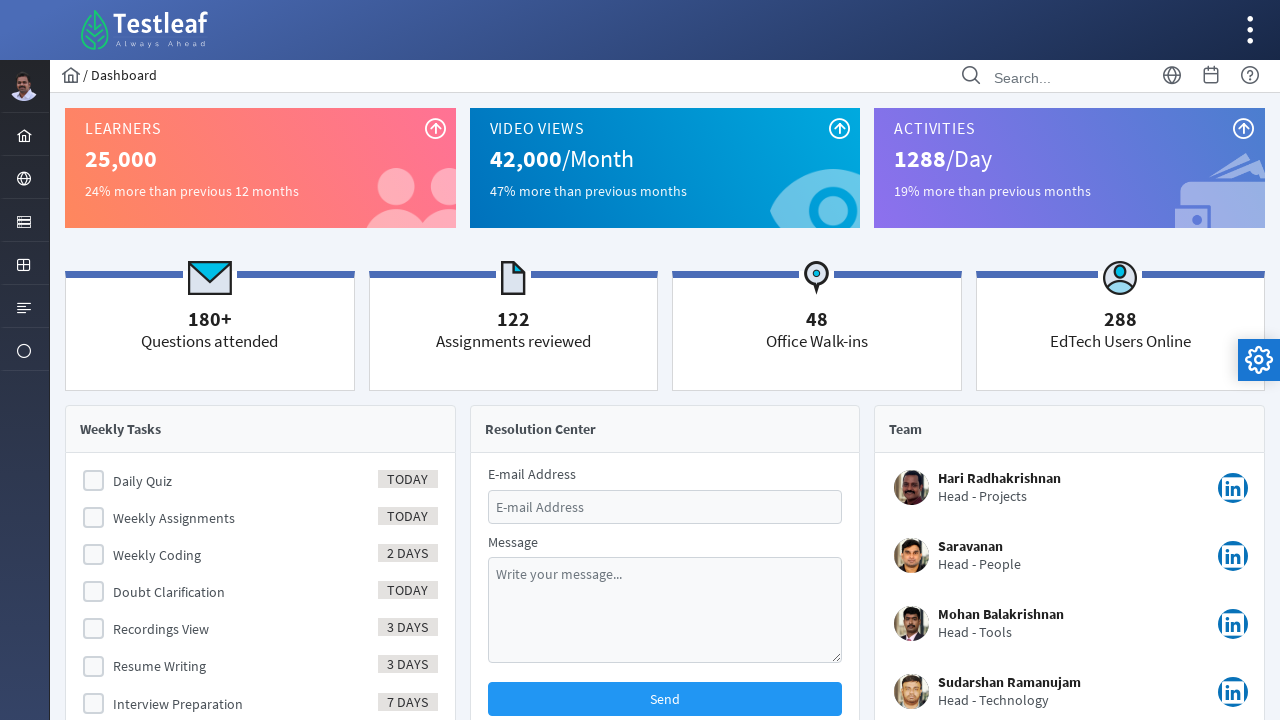

Closed the new window
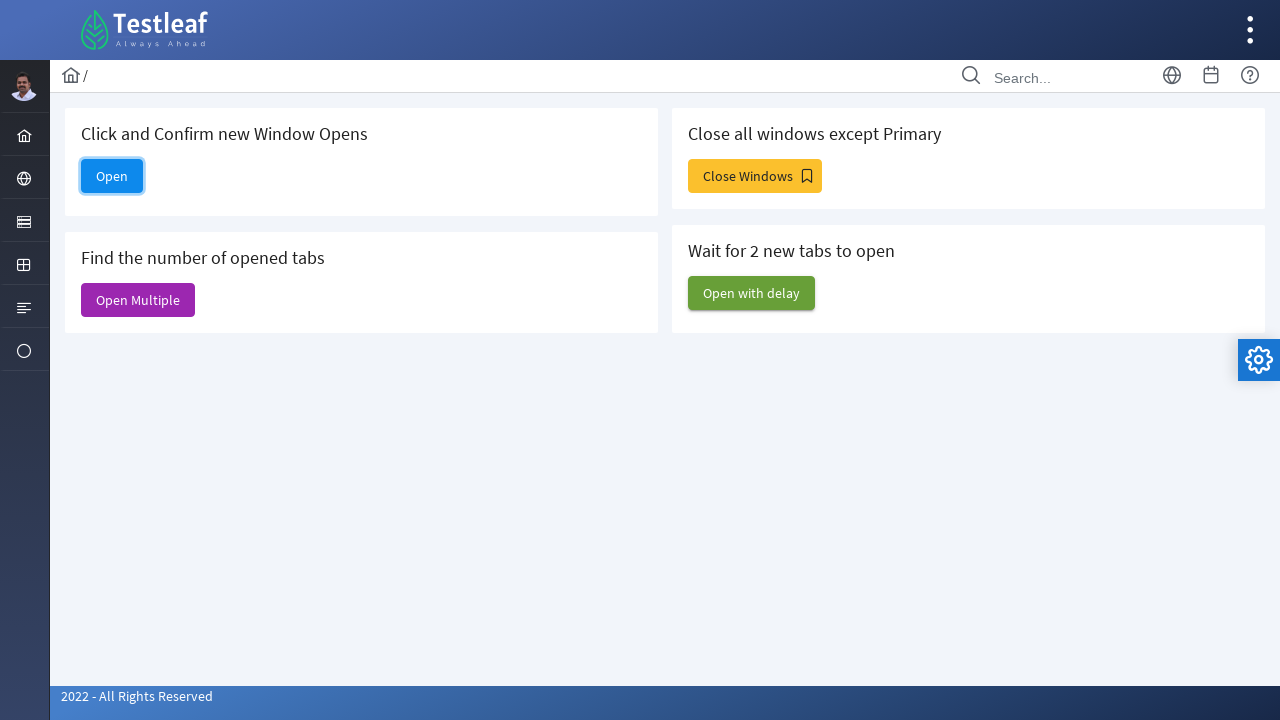

Original window remains active with title: Window
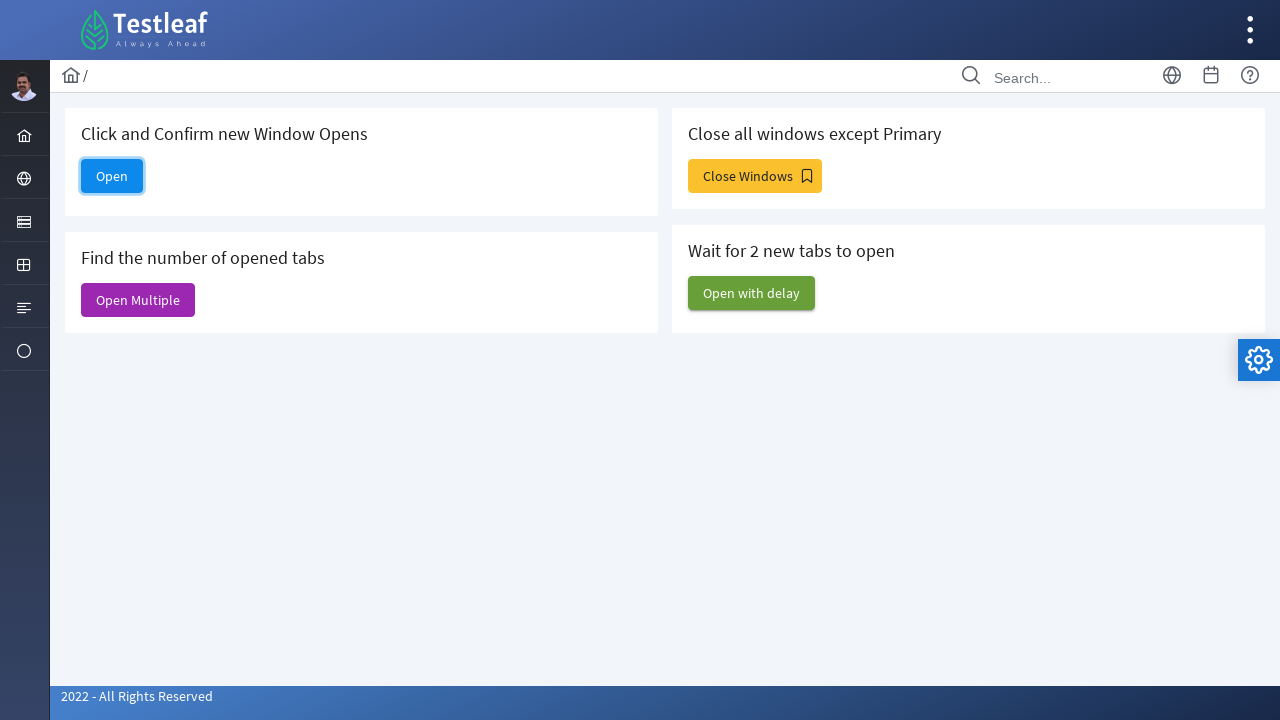

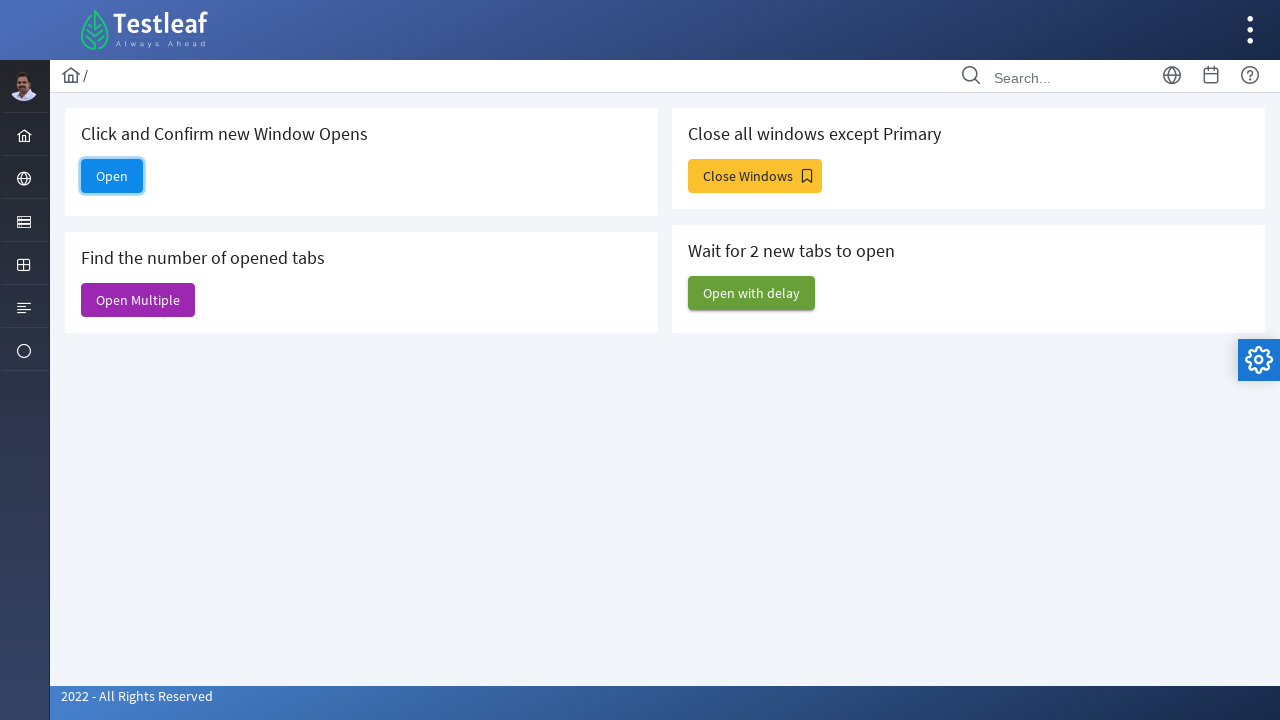